Tests string trimming by adding 'test ' (trailing space) and verifying it displays trimmed

Starting URL: https://todomvc.com/examples/typescript-angular/#/

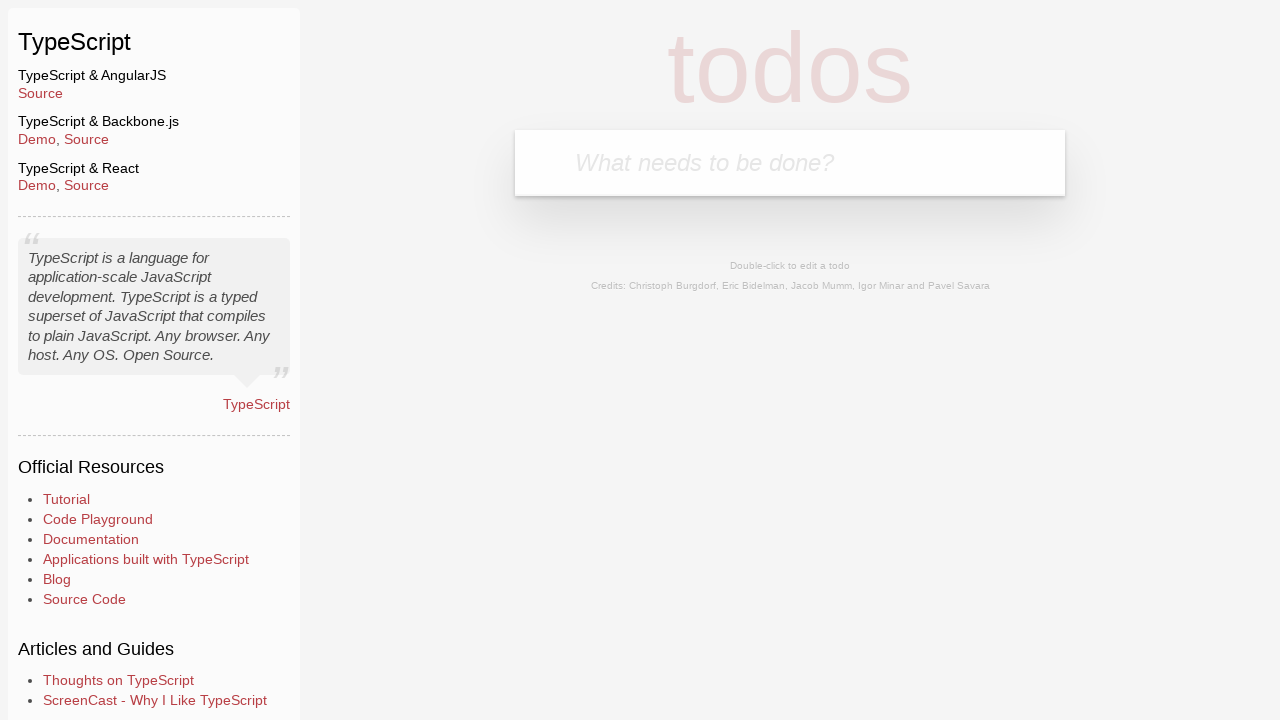

Filled new-todo input with 'test ' (trailing space) on .new-todo
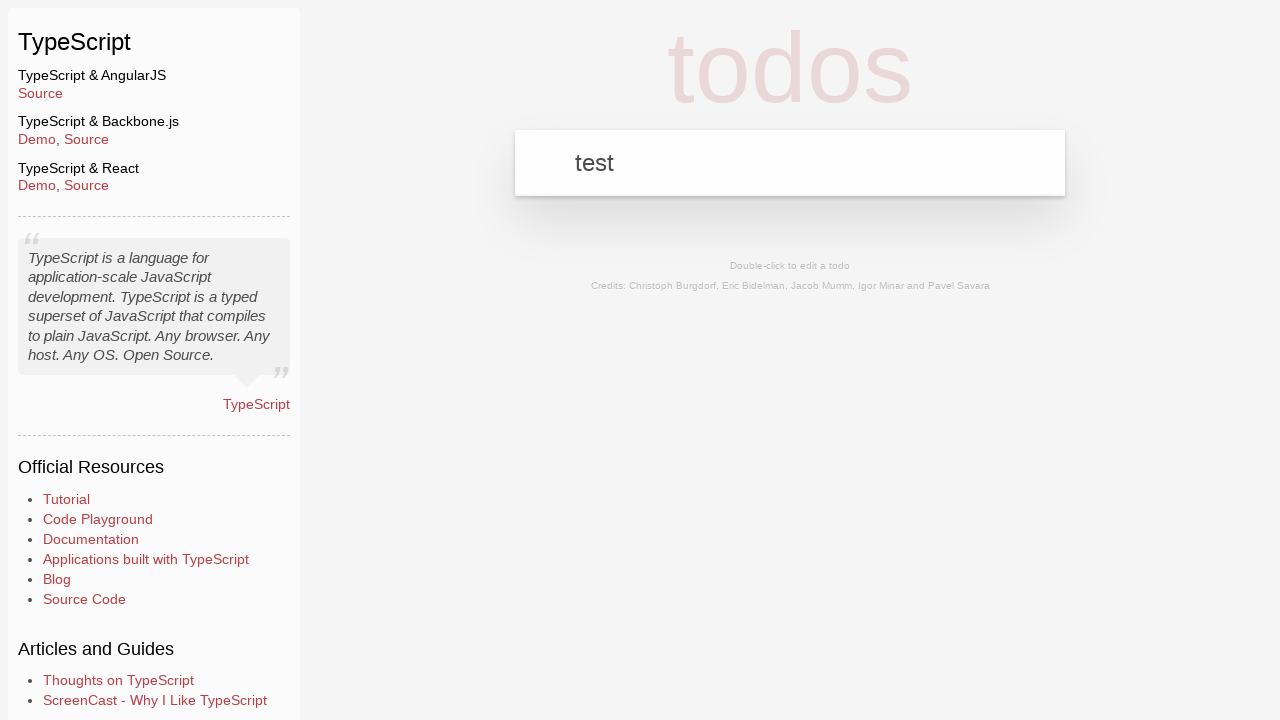

Pressed Enter to add todo item on .new-todo
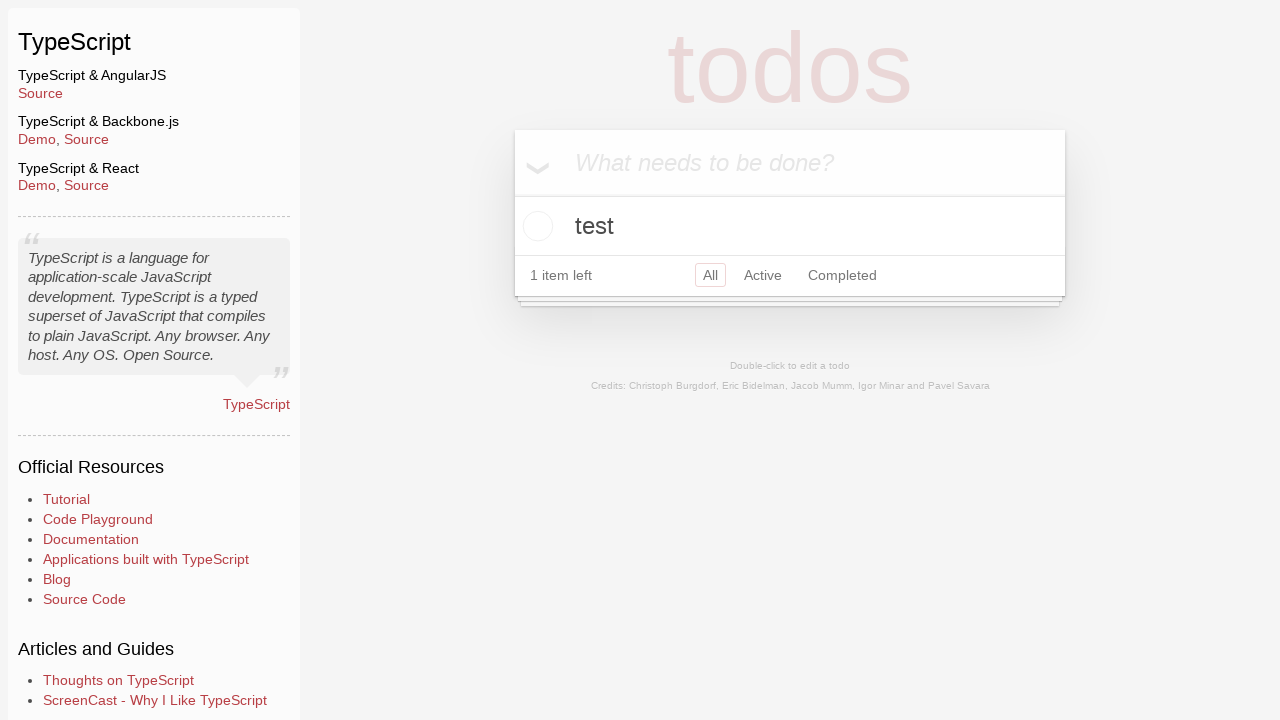

Waited for todo list item to appear
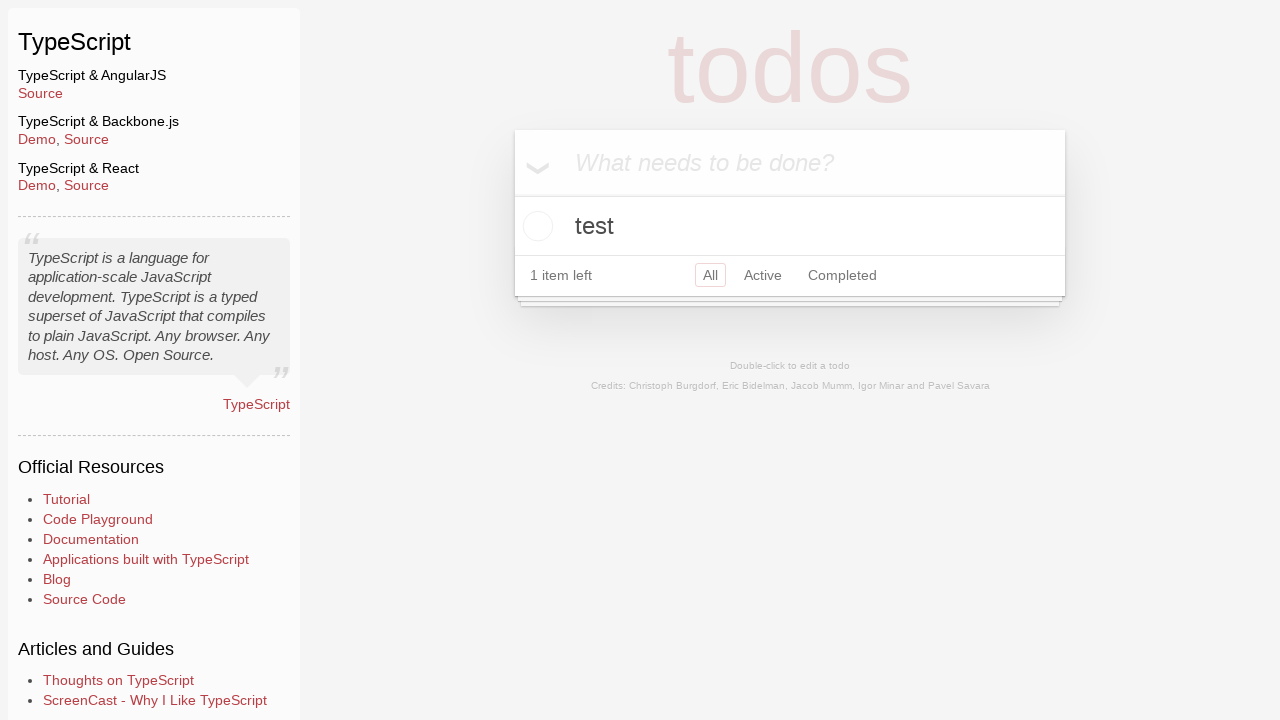

Located the last todo item's label text
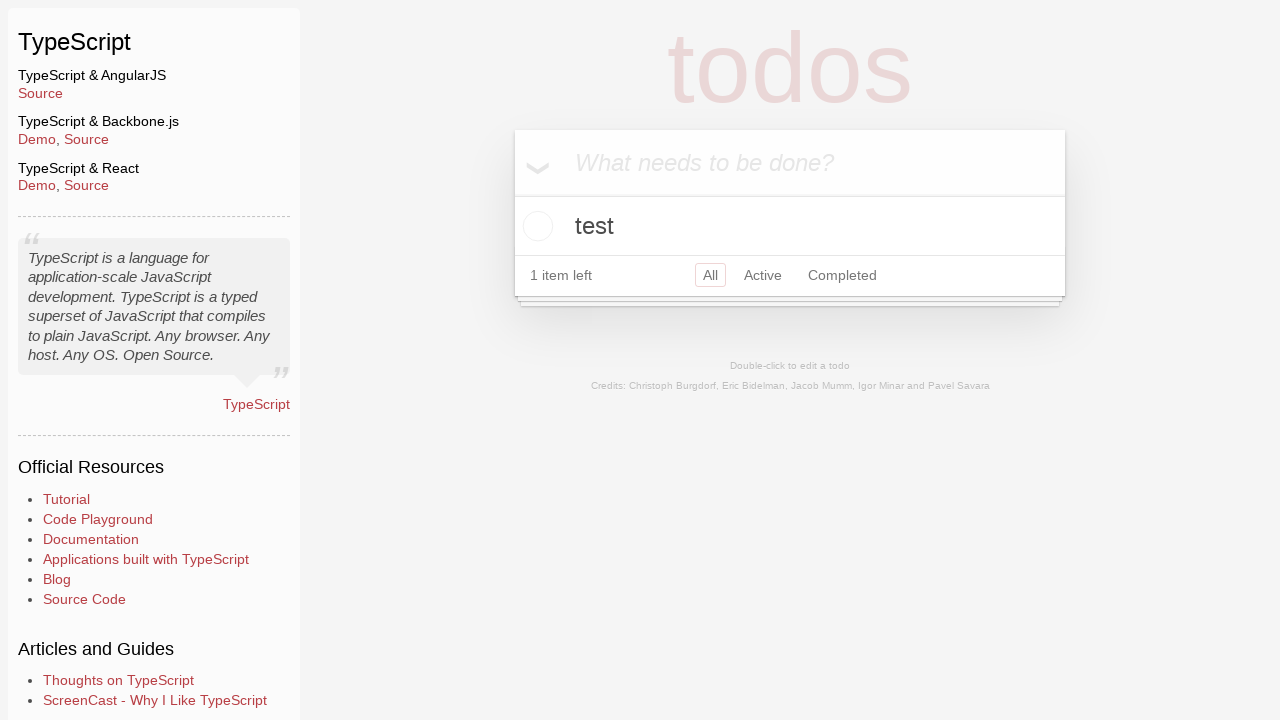

Verified that todo text is trimmed to 'test' without trailing space
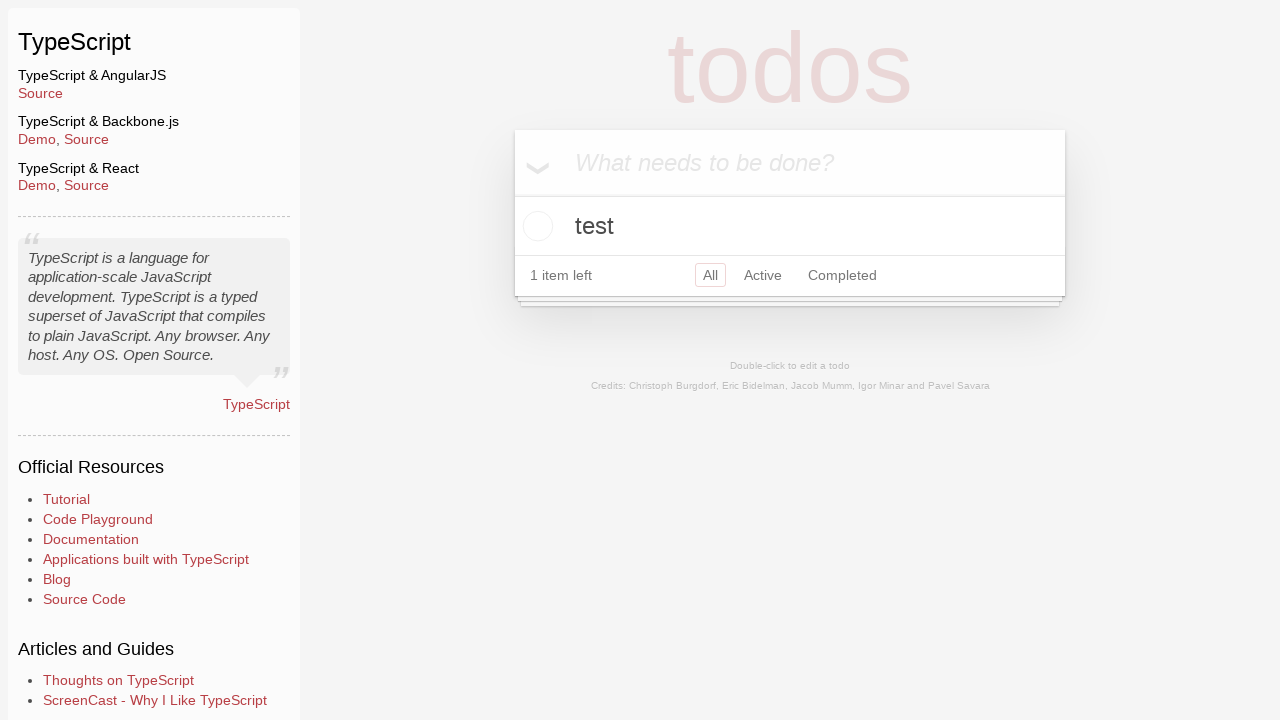

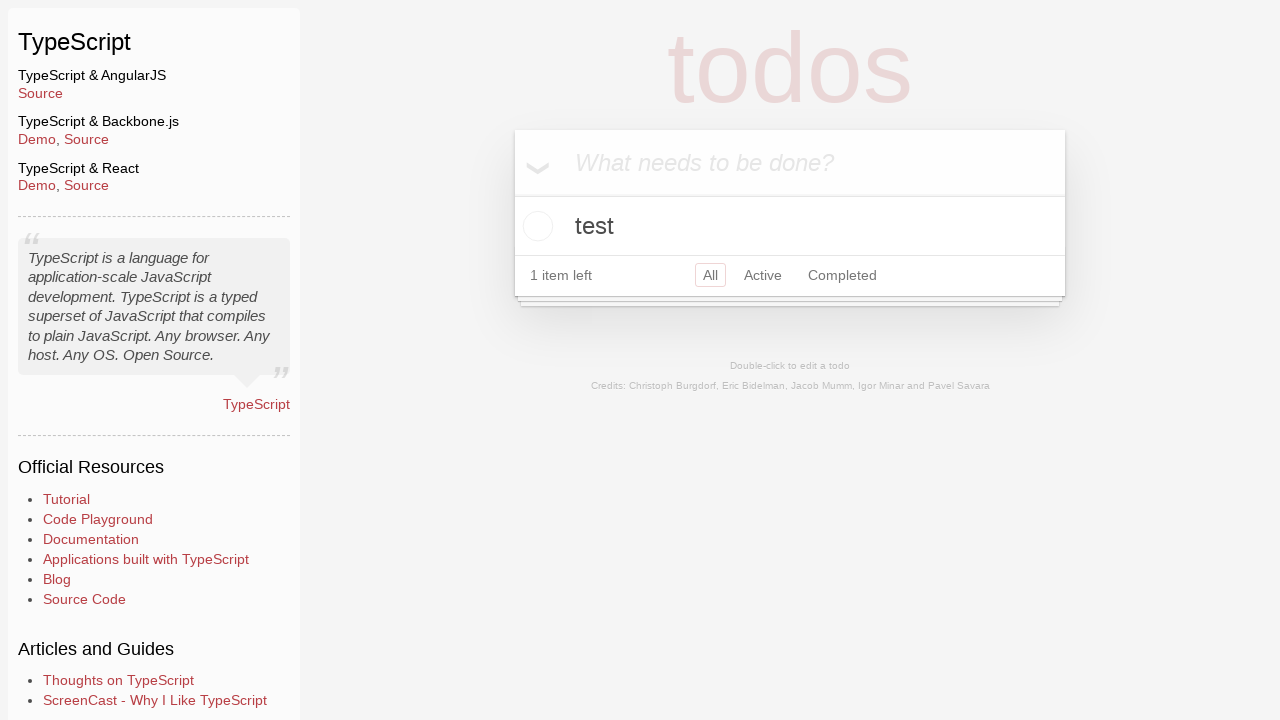